Navigates to a login practice page to verify the page loads successfully

Starting URL: https://rahulshettyacademy.com/loginpagePractise/

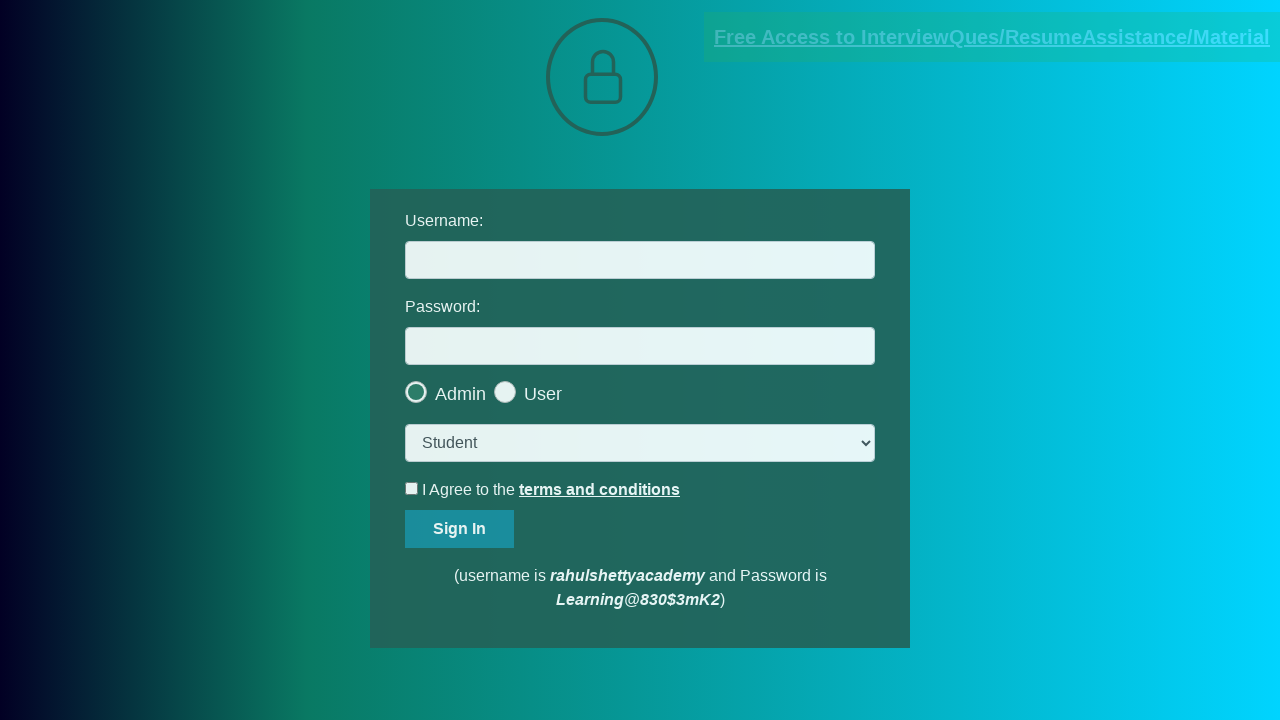

Login practice page loaded successfully with DOM content
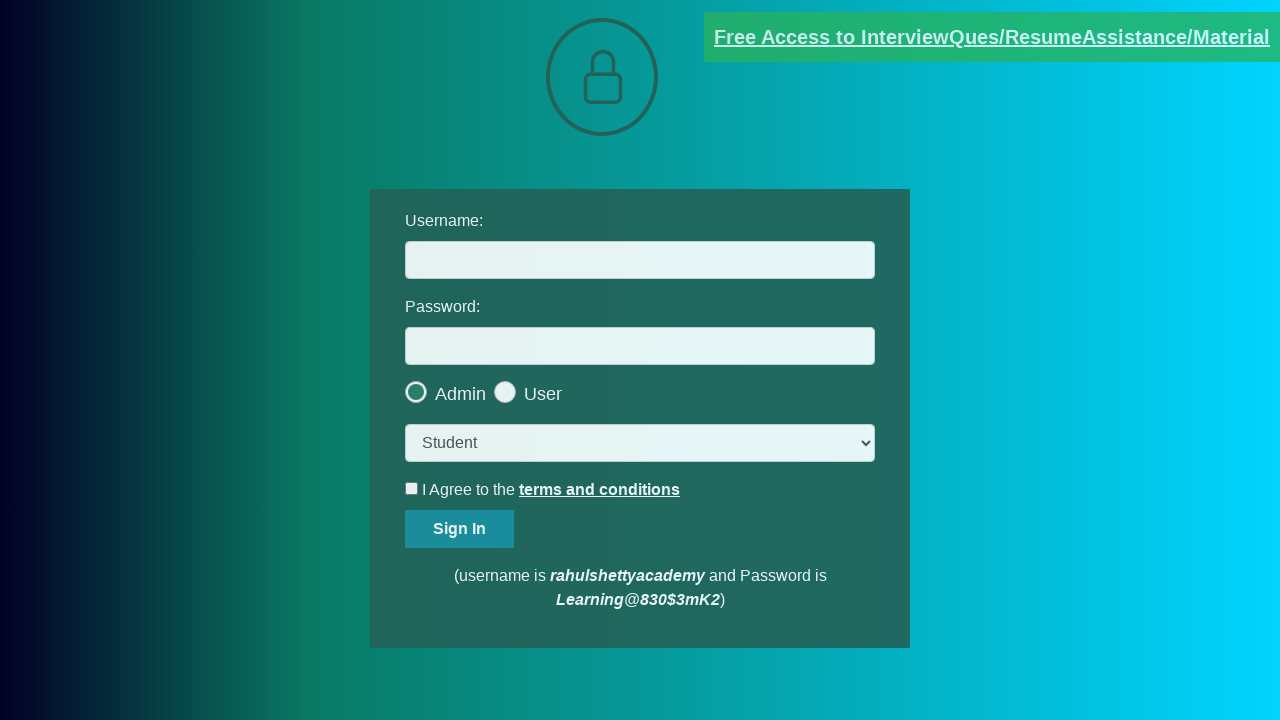

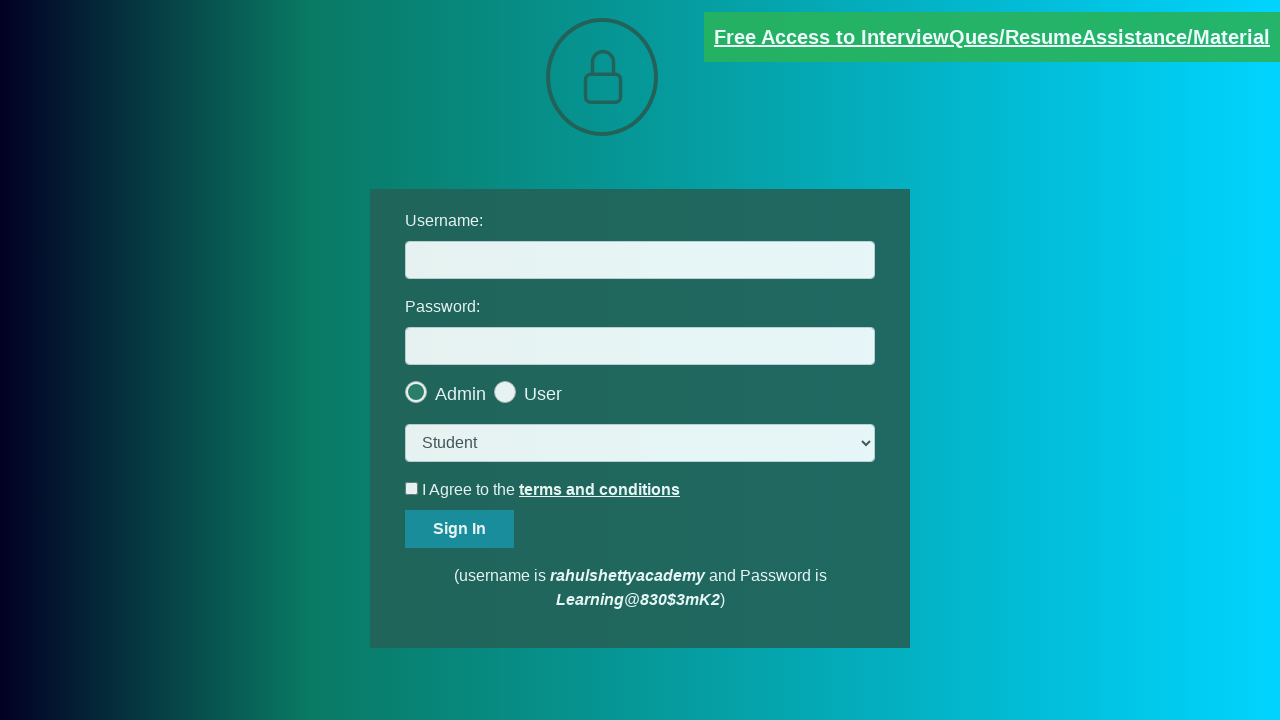